Tests a contact form submission by filling in name, email, and phone fields, then clicking the submit button and verifying navigation to the redirect page.

Starting URL: http://qxf2.com/selenium-tutorial-main

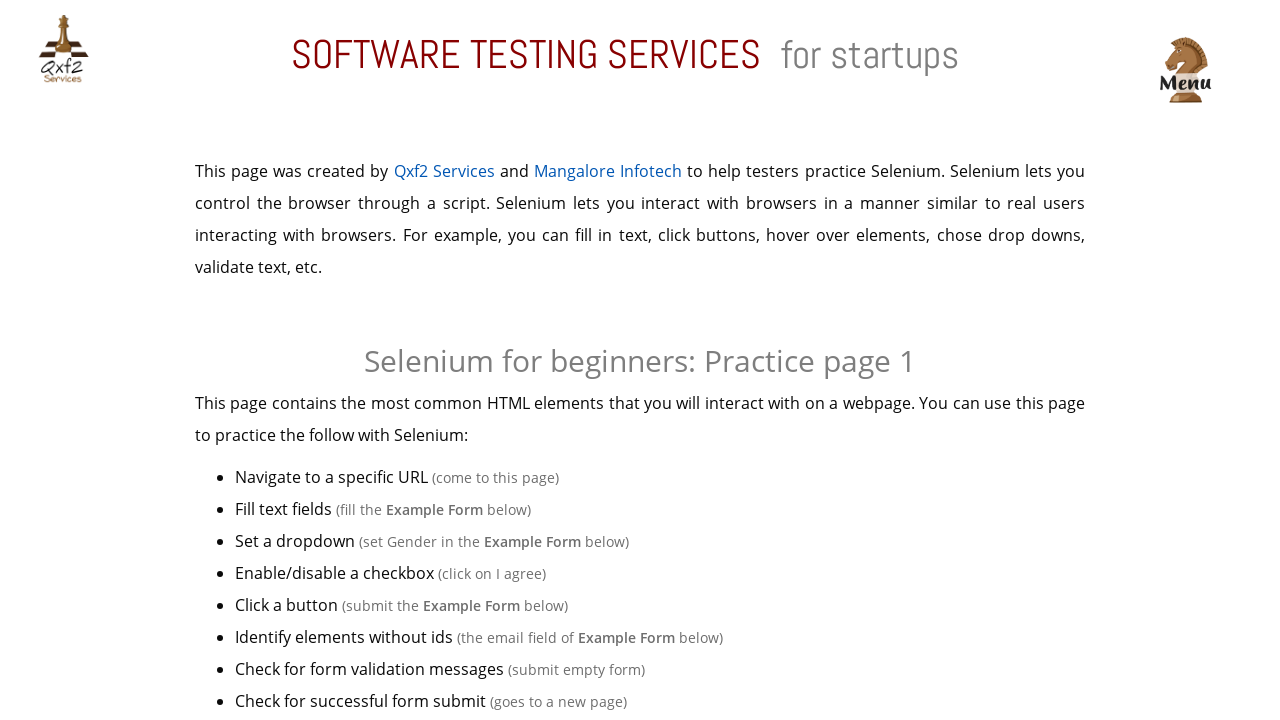

Verified page title is 'Qxf2 Services: Selenium training main'
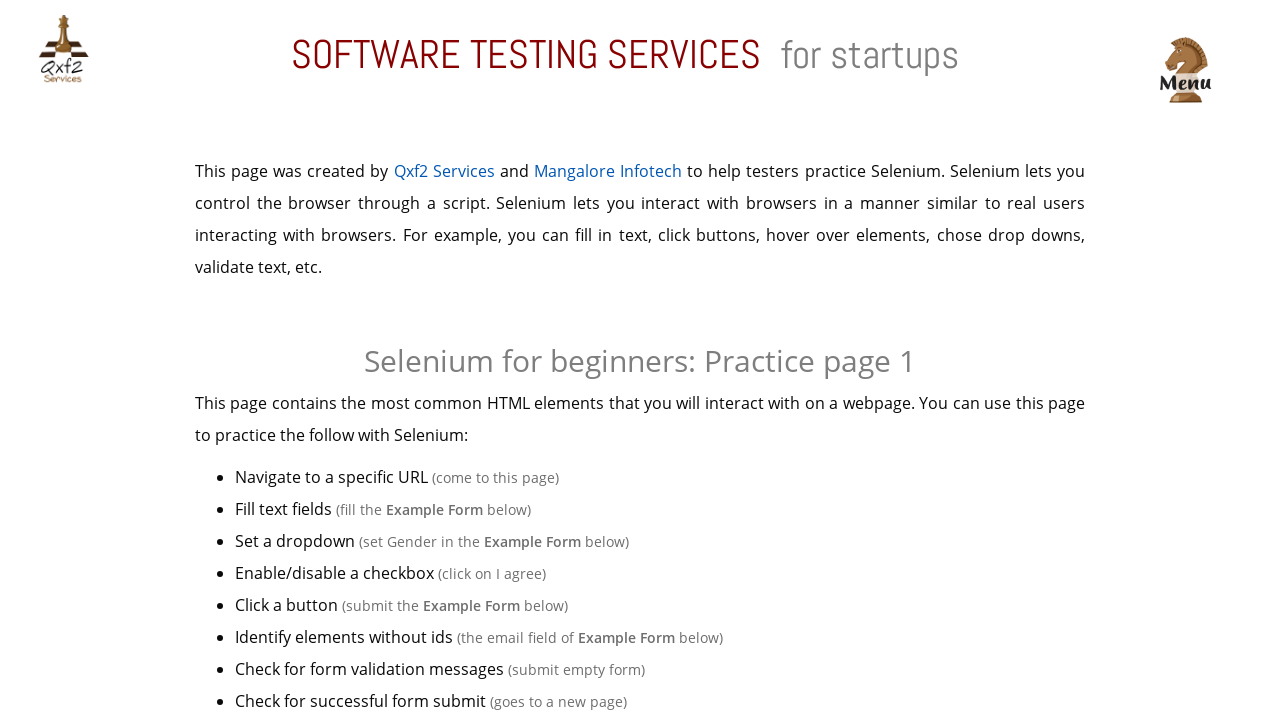

Filled name field with 'Ajitava' on #name
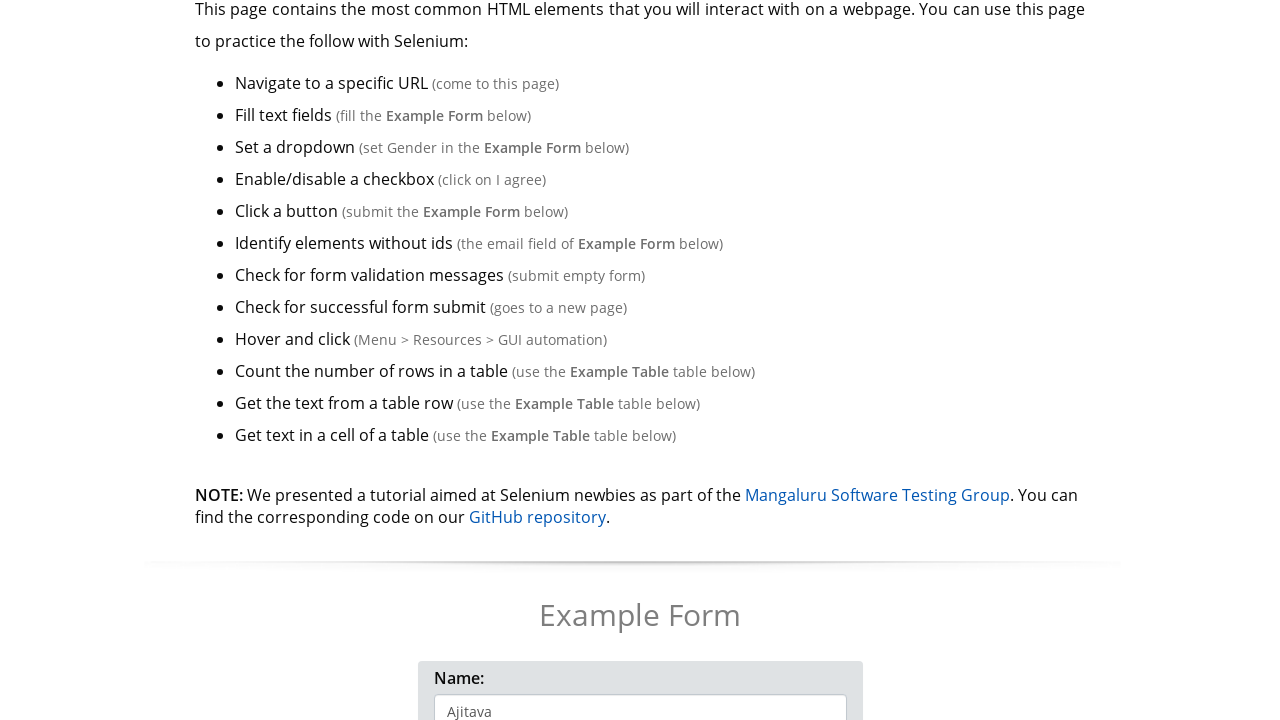

Filled email field with 'ajitava@qxf2.com' on input[name='email']
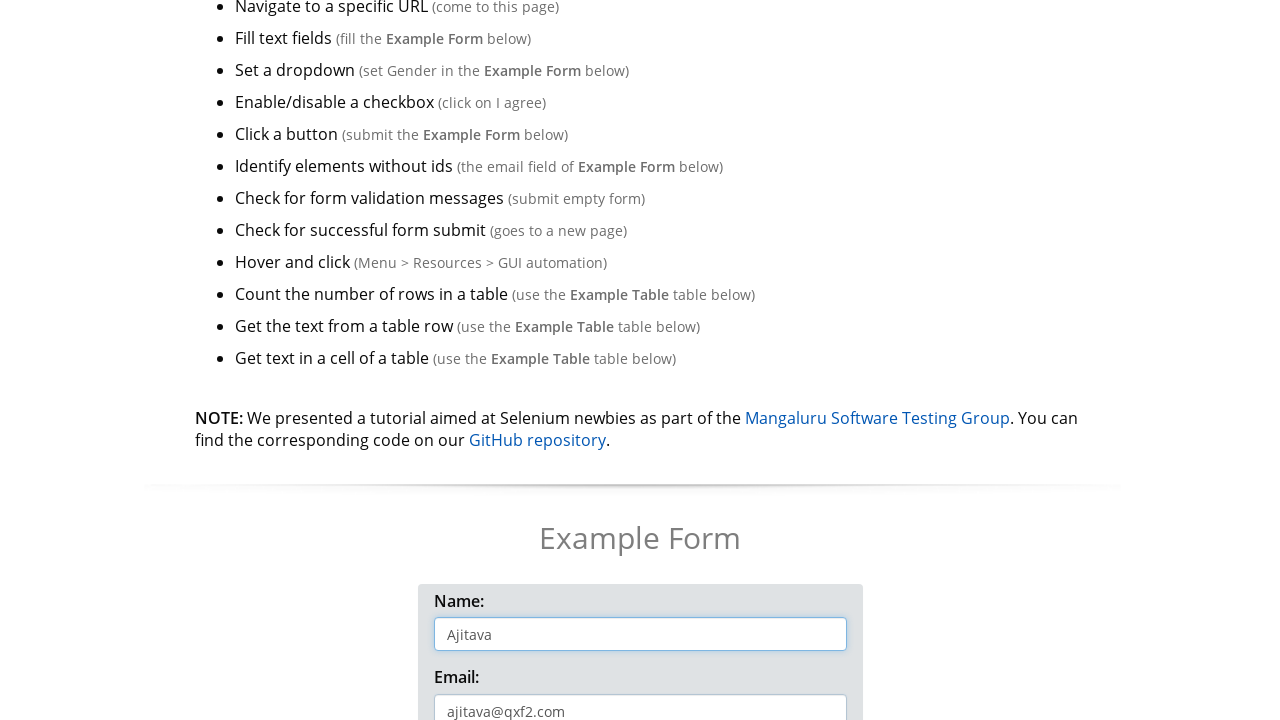

Filled phone field with '9999999999' on #phone
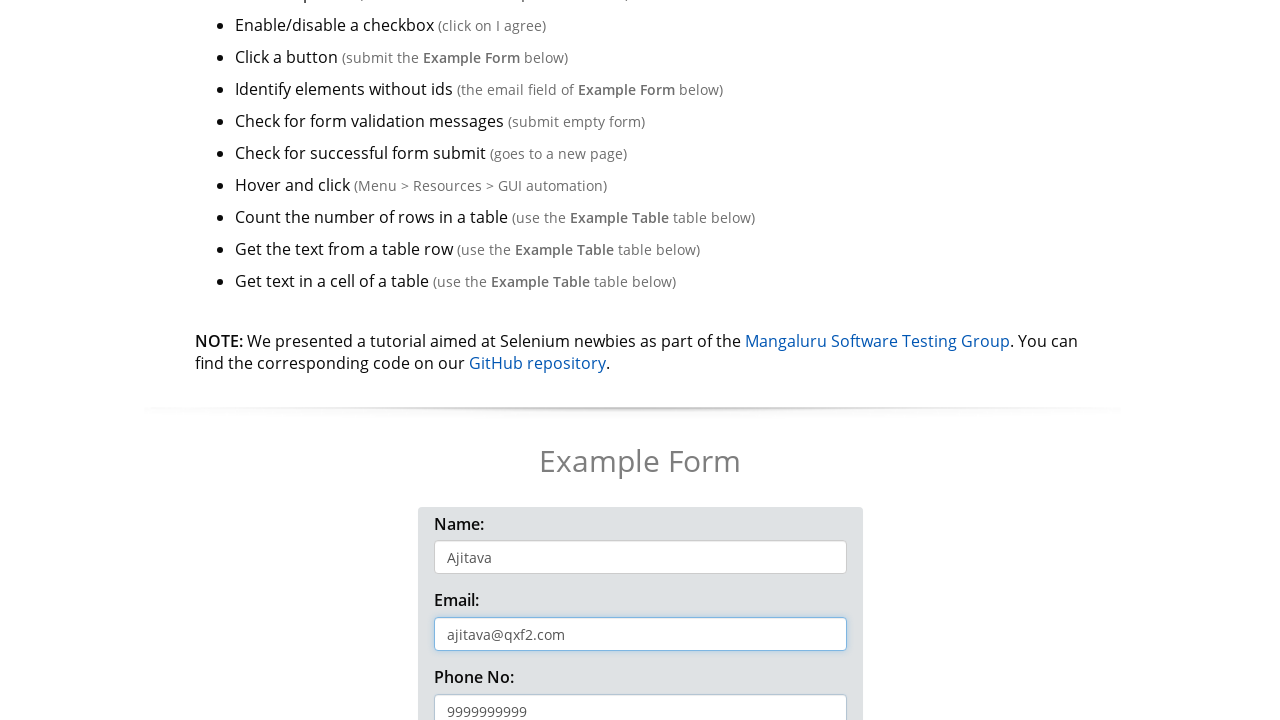

Clicked the submit button at (640, 360) on xpath=//button[text()='Click me!']
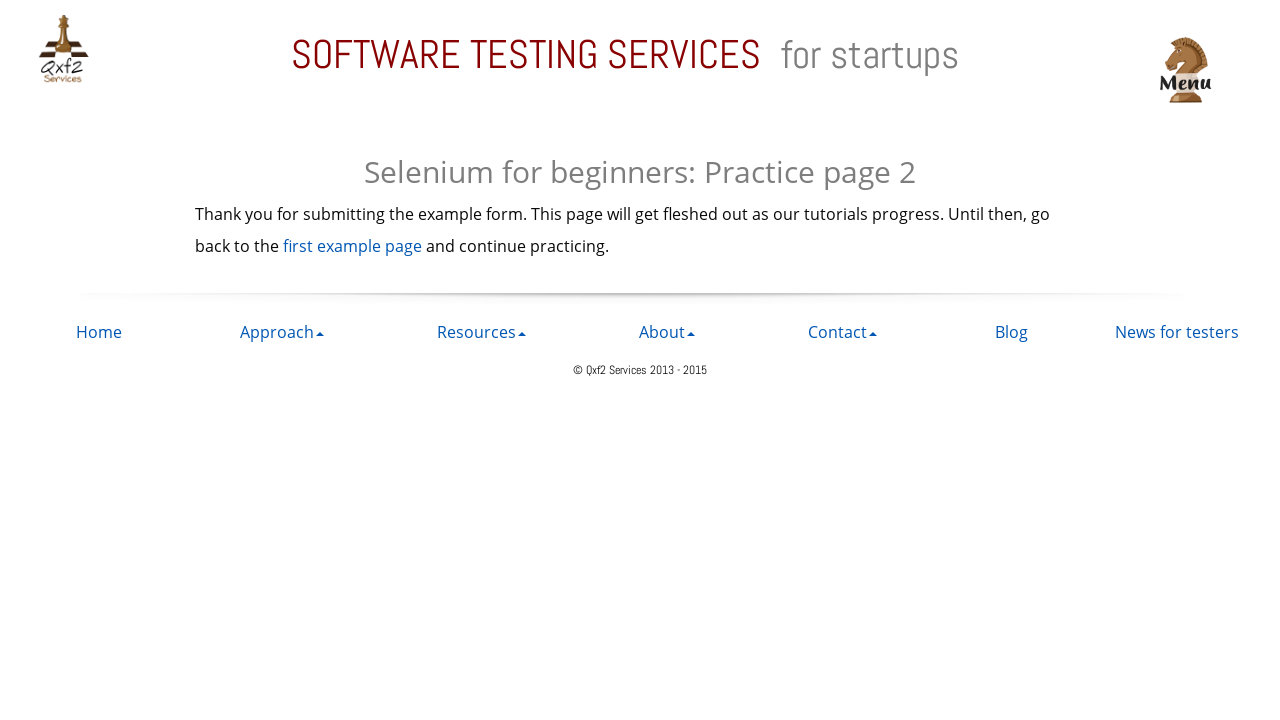

Waited for navigation to redirect page
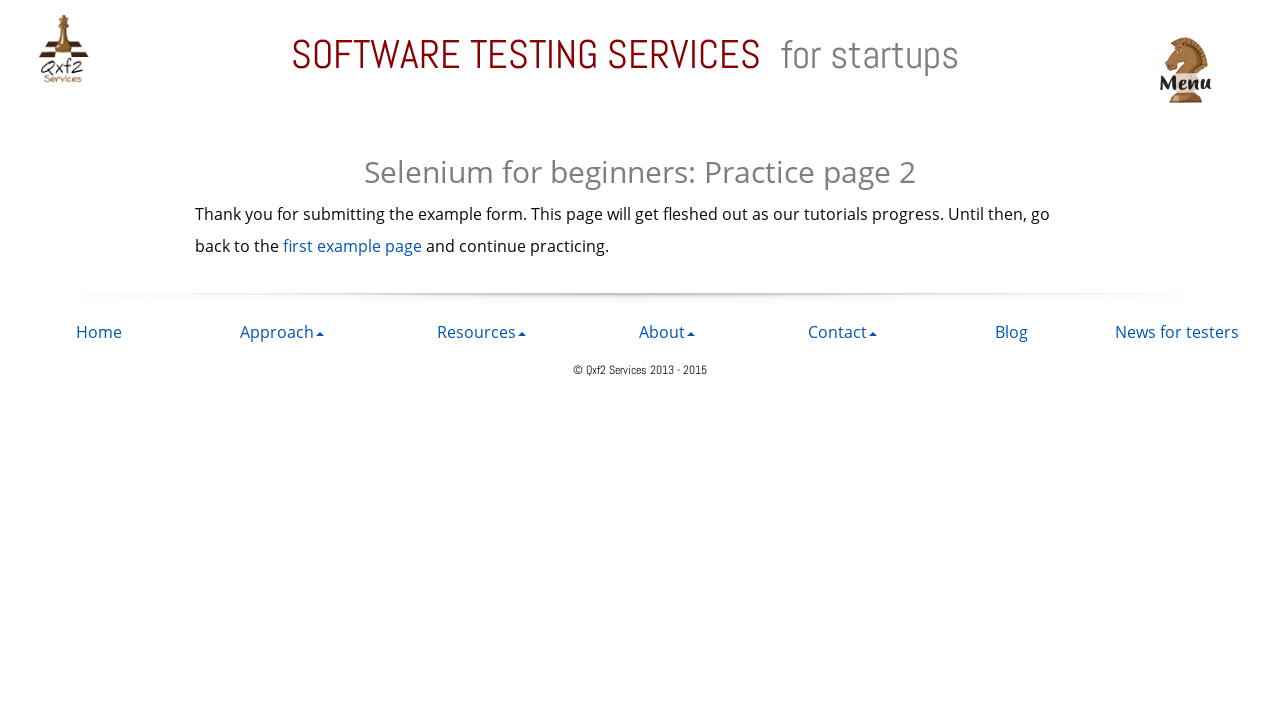

Verified redirect to 'https://qxf2.com/selenium-tutorial-redirect'
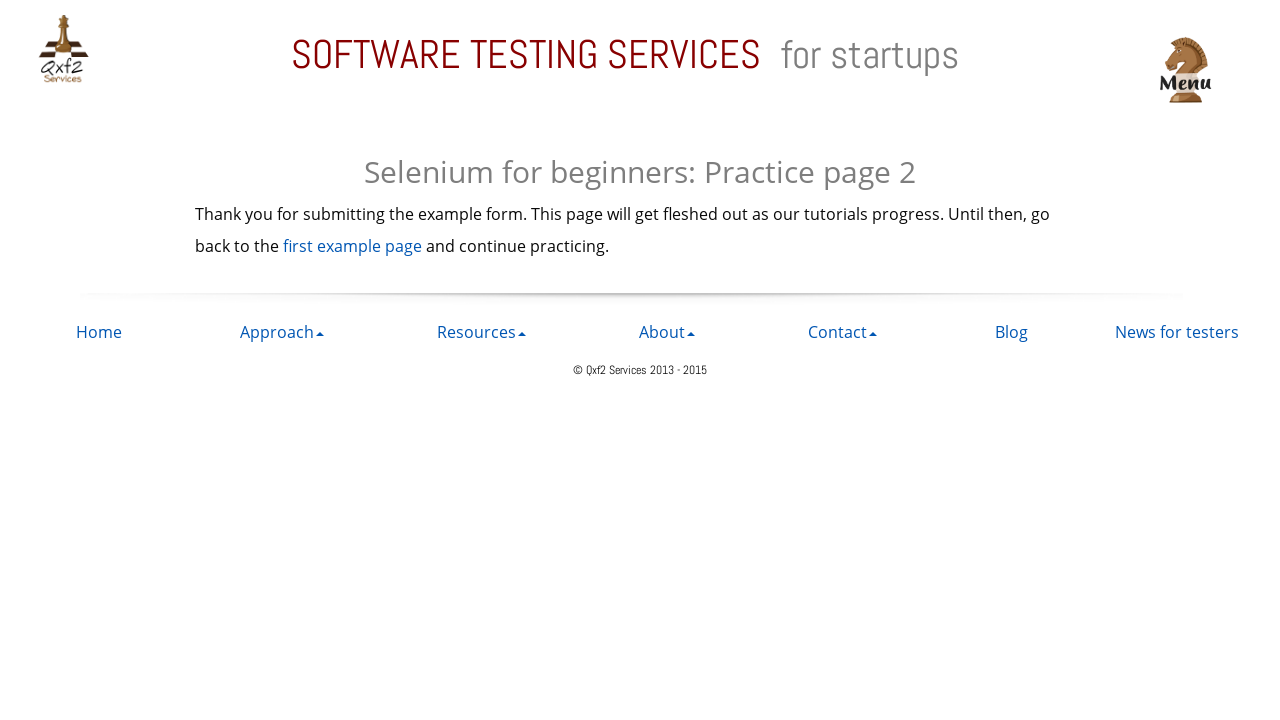

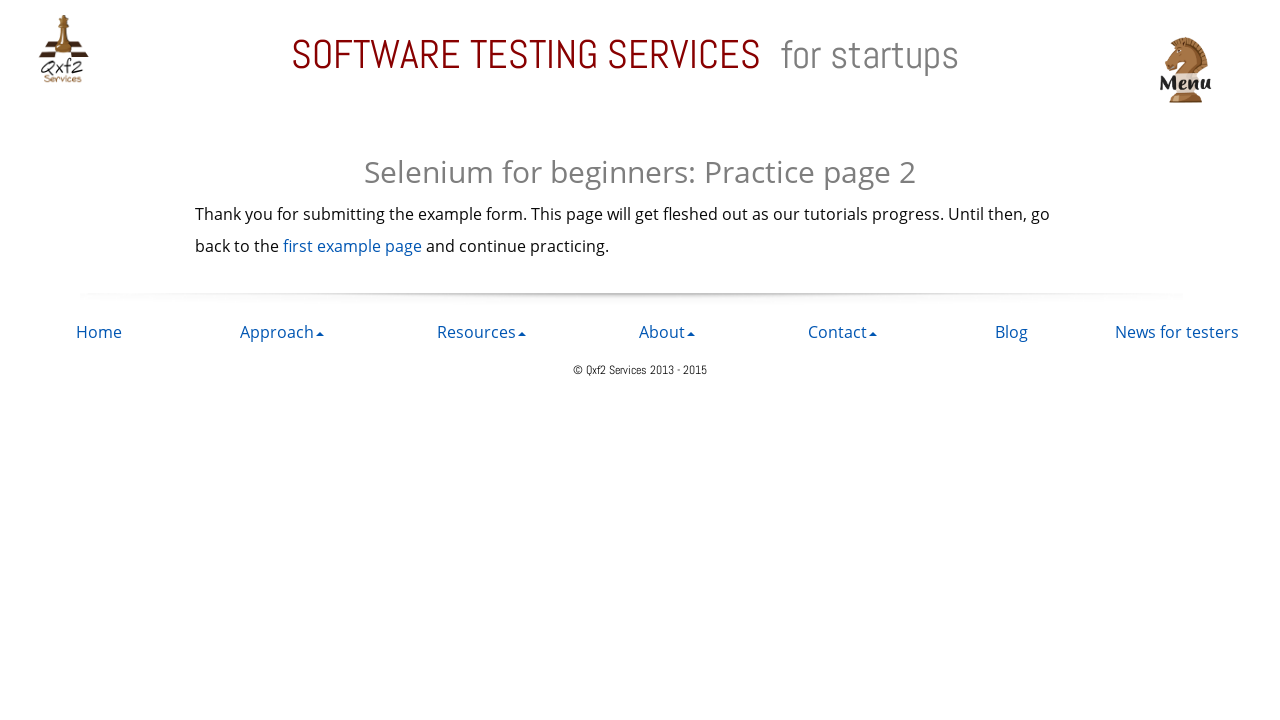